Tests JavaScript alert handling by clicking a button that triggers an alert, then accepting the alert dialog.

Starting URL: https://the-internet.herokuapp.com/javascript_alerts

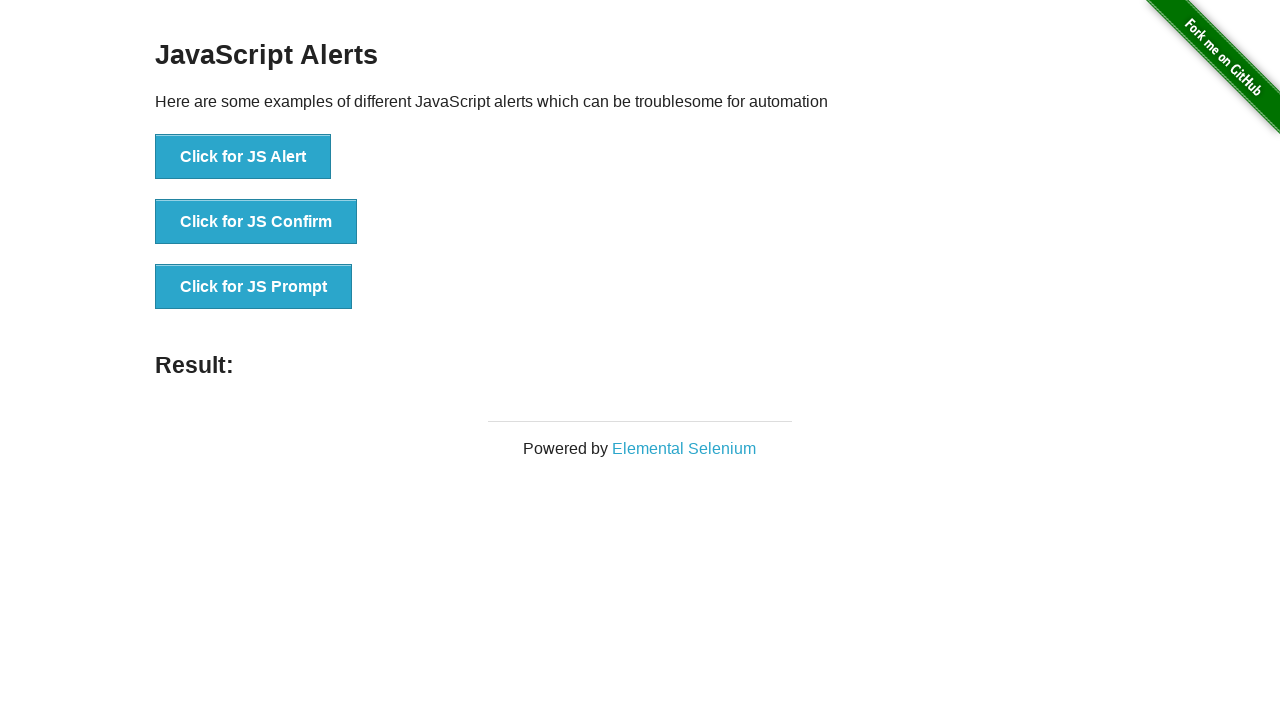

Clicked button to trigger JavaScript alert at (243, 157) on xpath=//button[normalize-space()='Click for JS Alert']
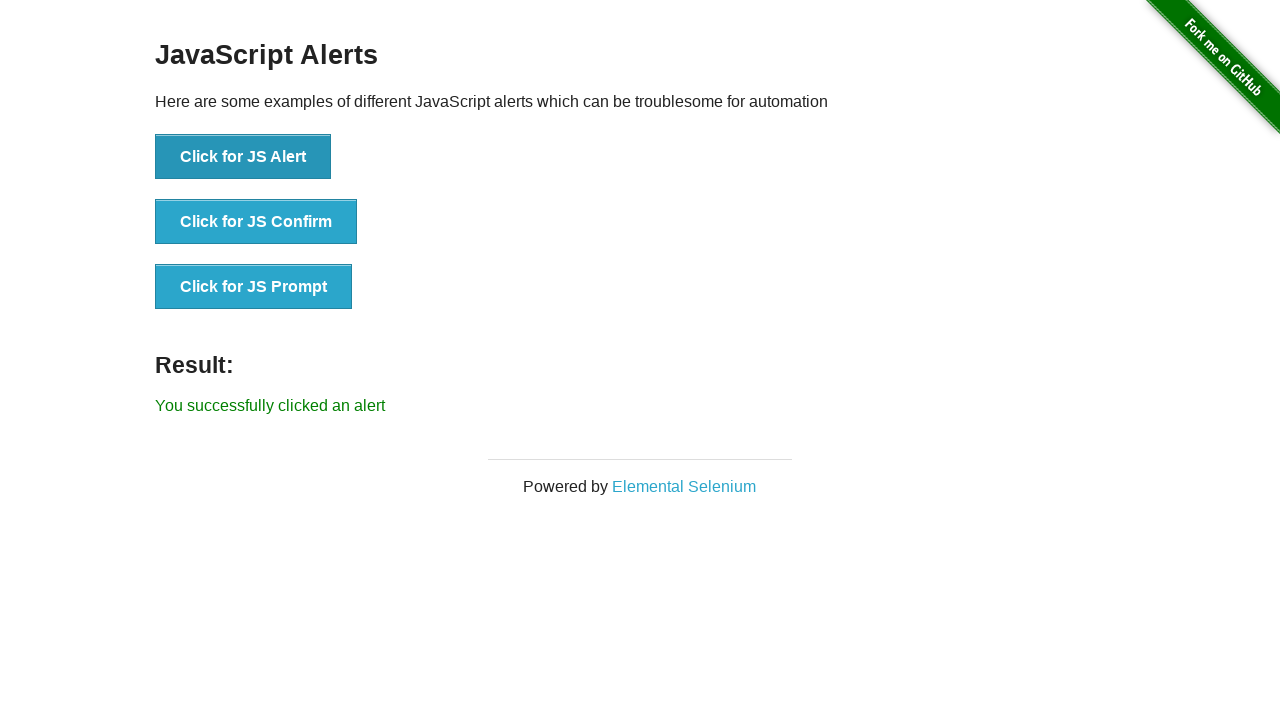

Set up dialog handler to accept alerts
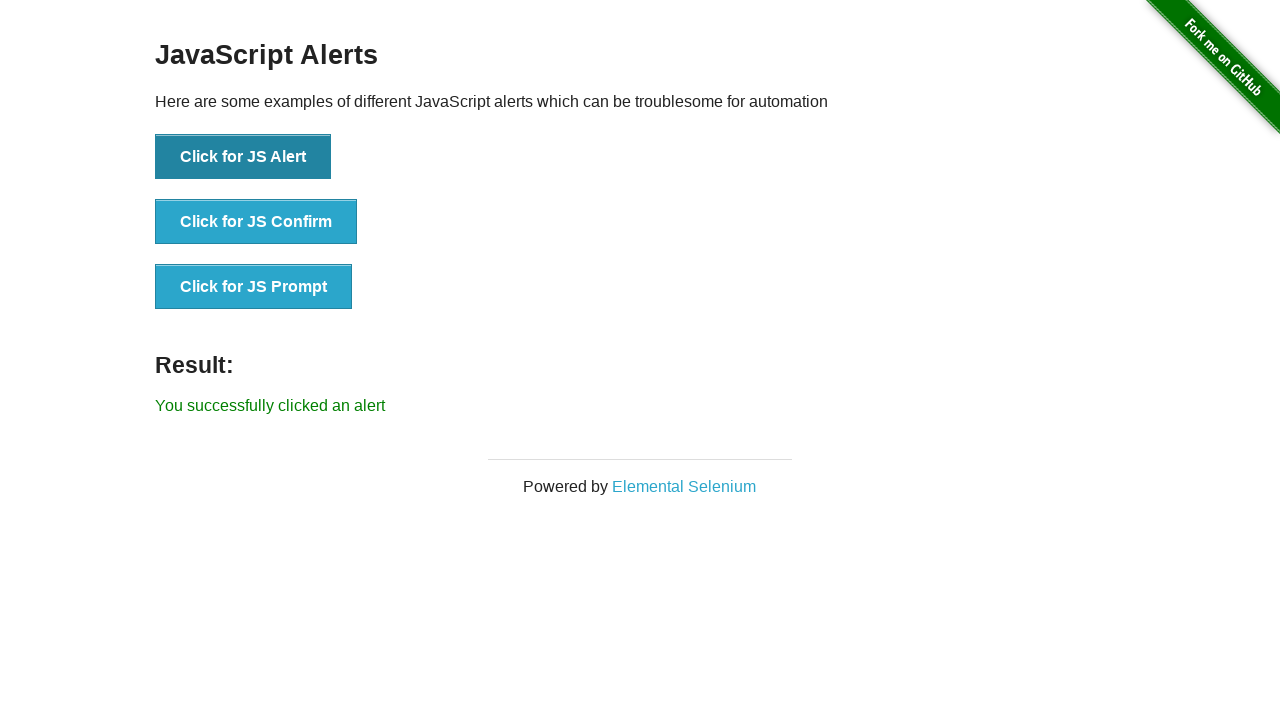

Clicked button again to trigger alert with handler in place at (243, 157) on xpath=//button[normalize-space()='Click for JS Alert']
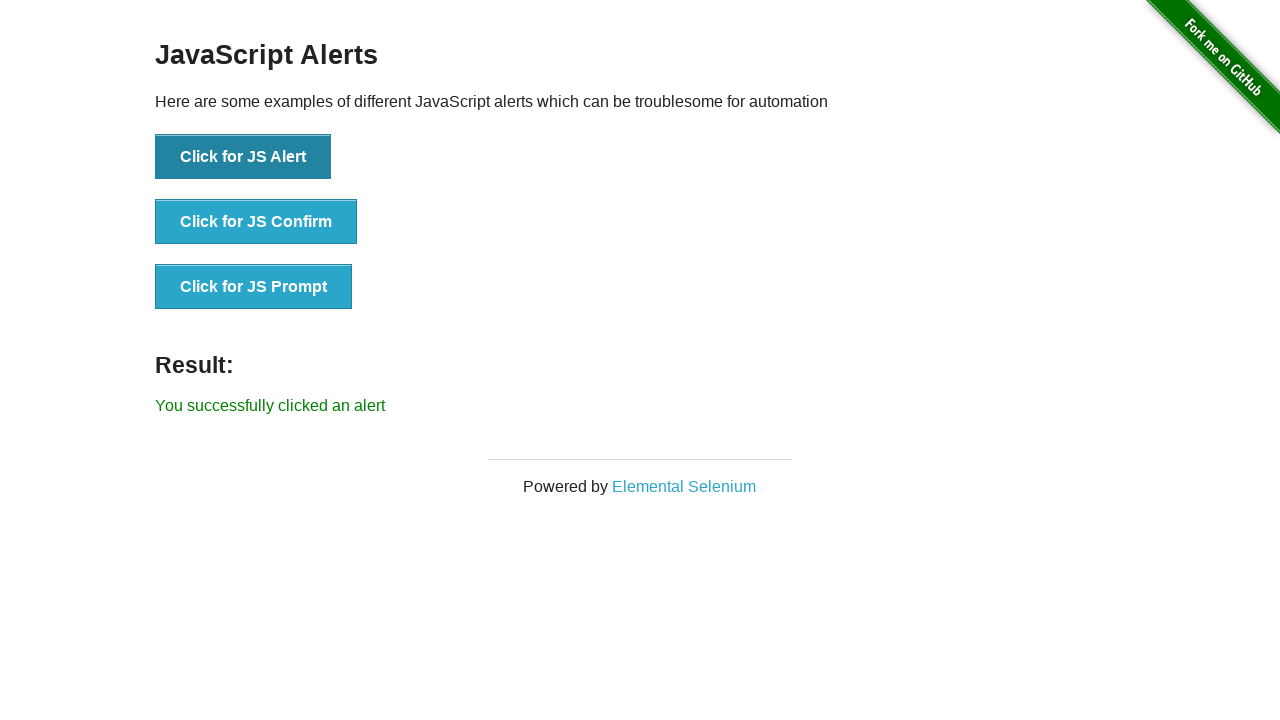

Waited for result message to confirm alert was handled
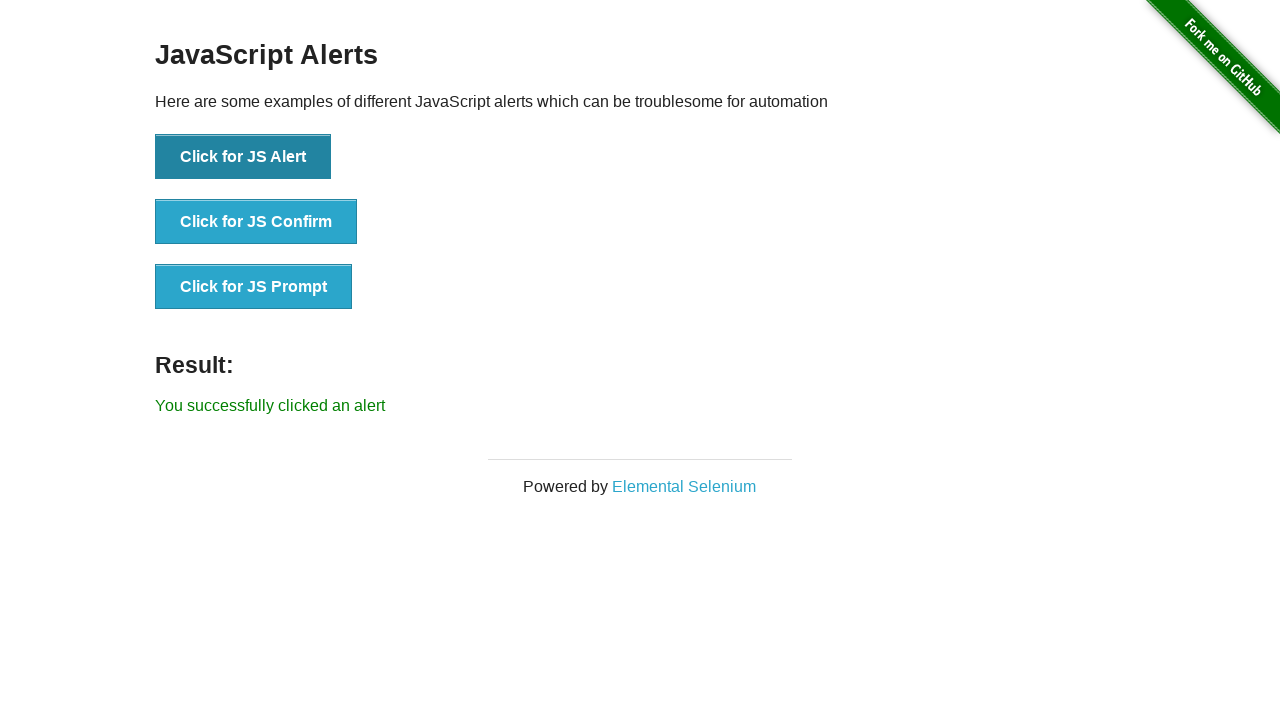

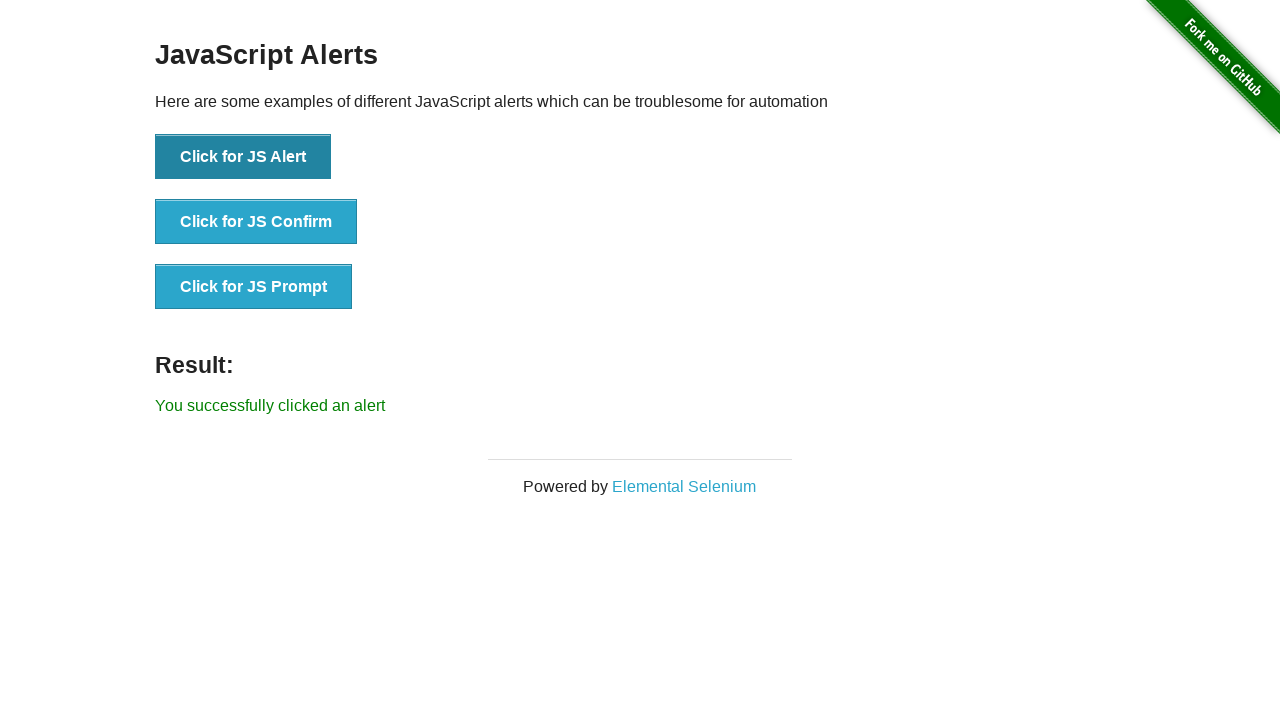